Tests opening a new browser tab and navigating to a different URL in that tab

Starting URL: https://demoqa.com/

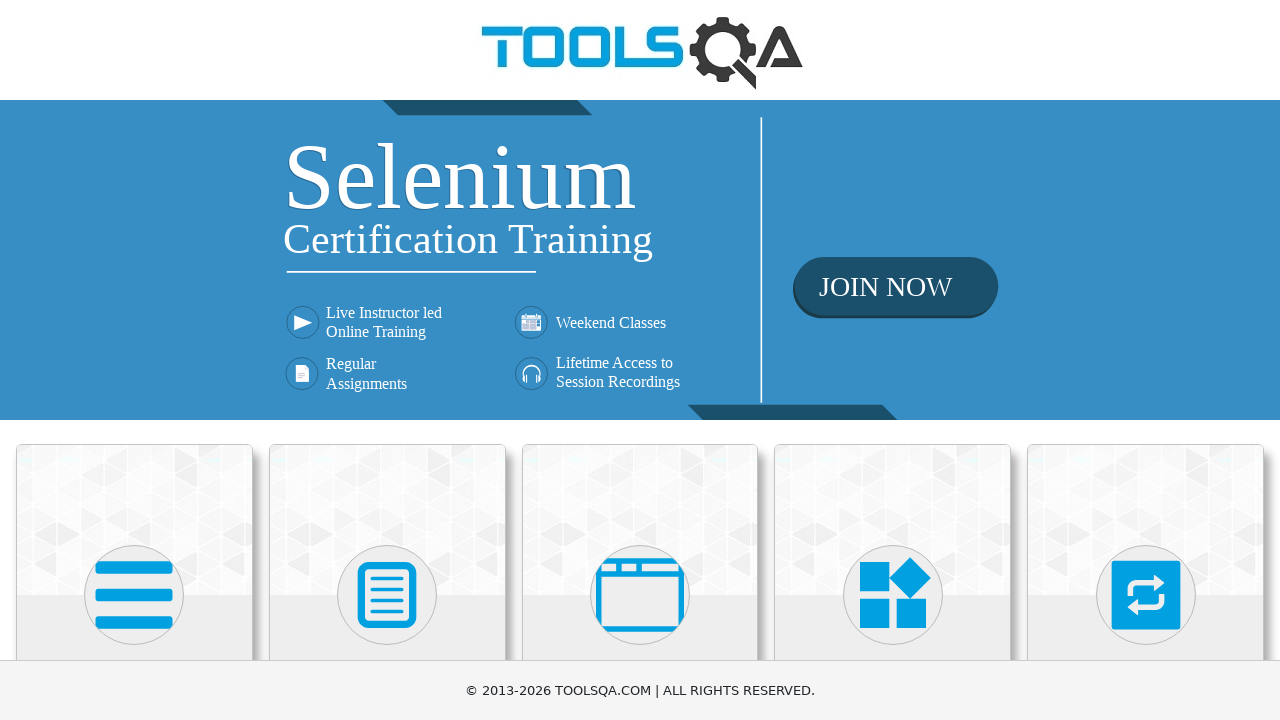

Opened a new browser tab
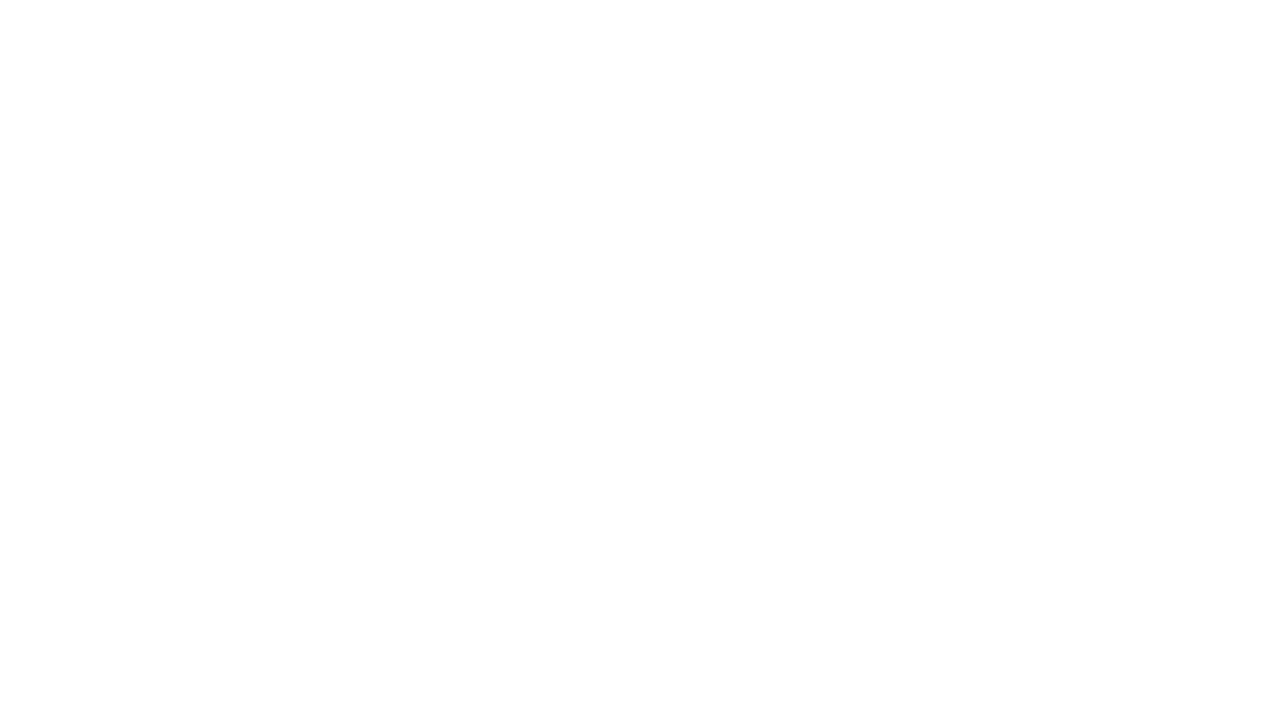

Navigated to https://rahulshettyacademy.com/loginpagePractise/ in new tab
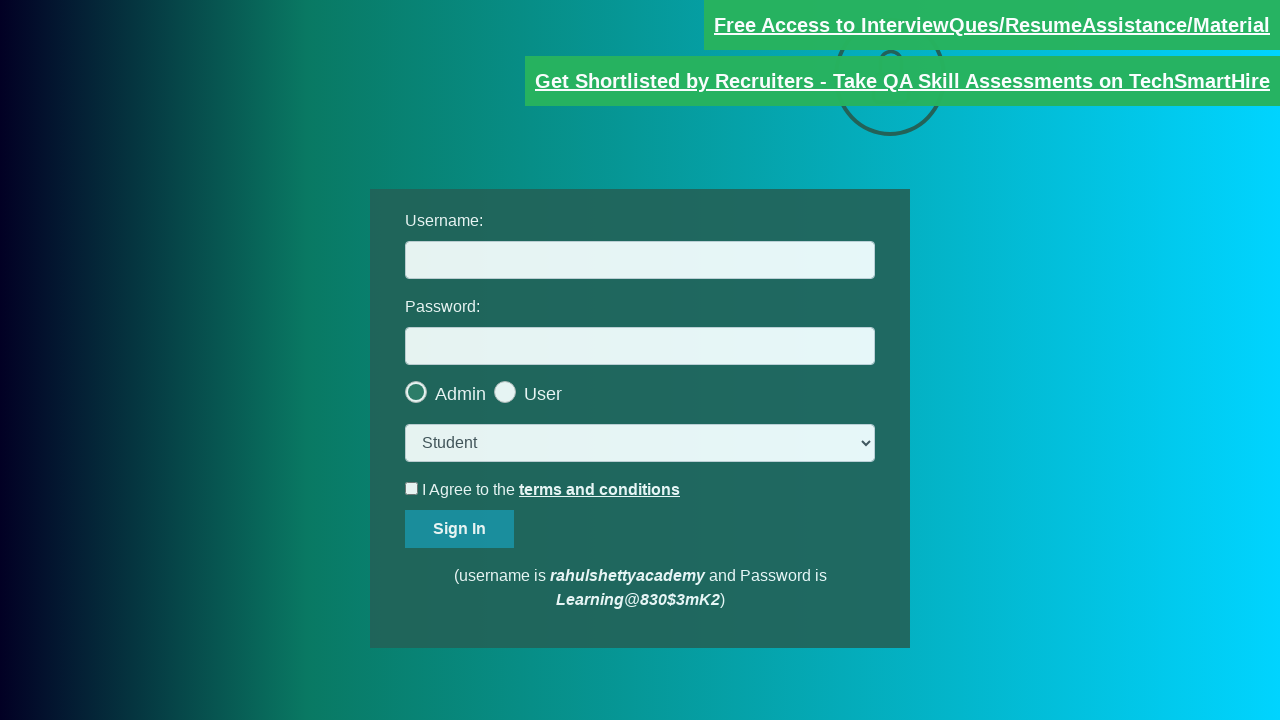

Retrieved page title: LoginPage Practise | Rahul Shetty Academy
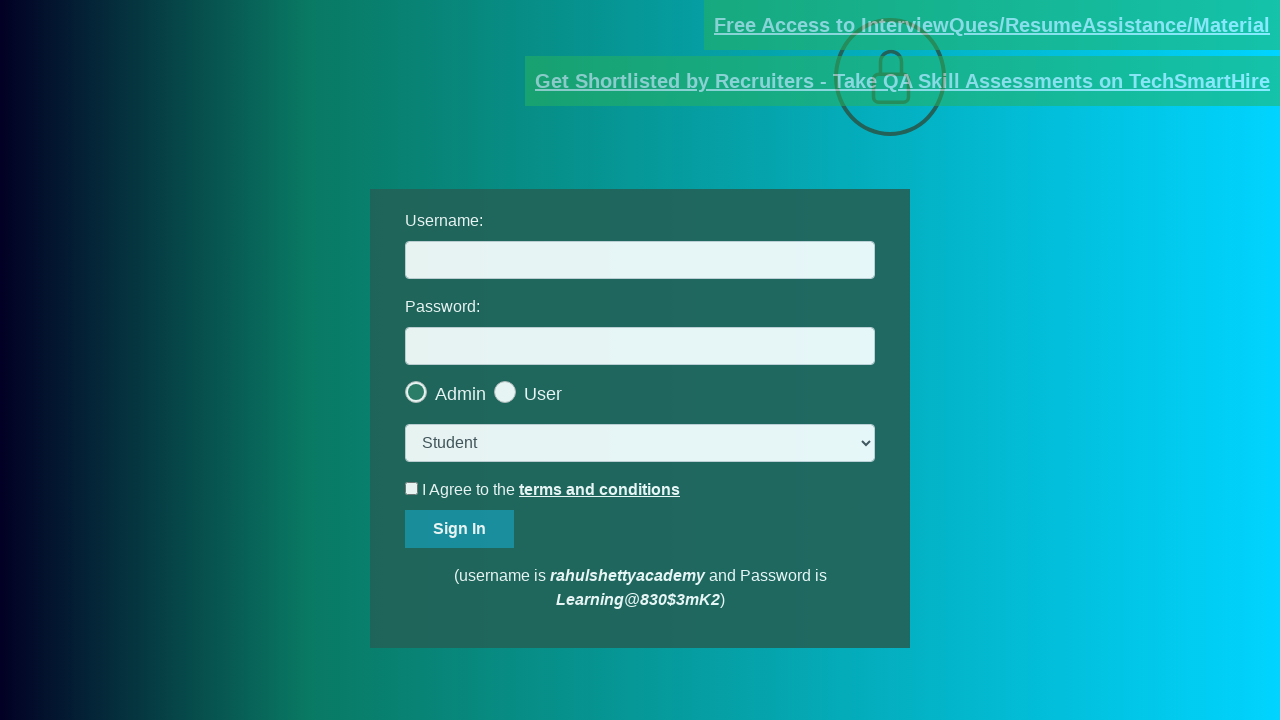

Waited for page DOM to load completely
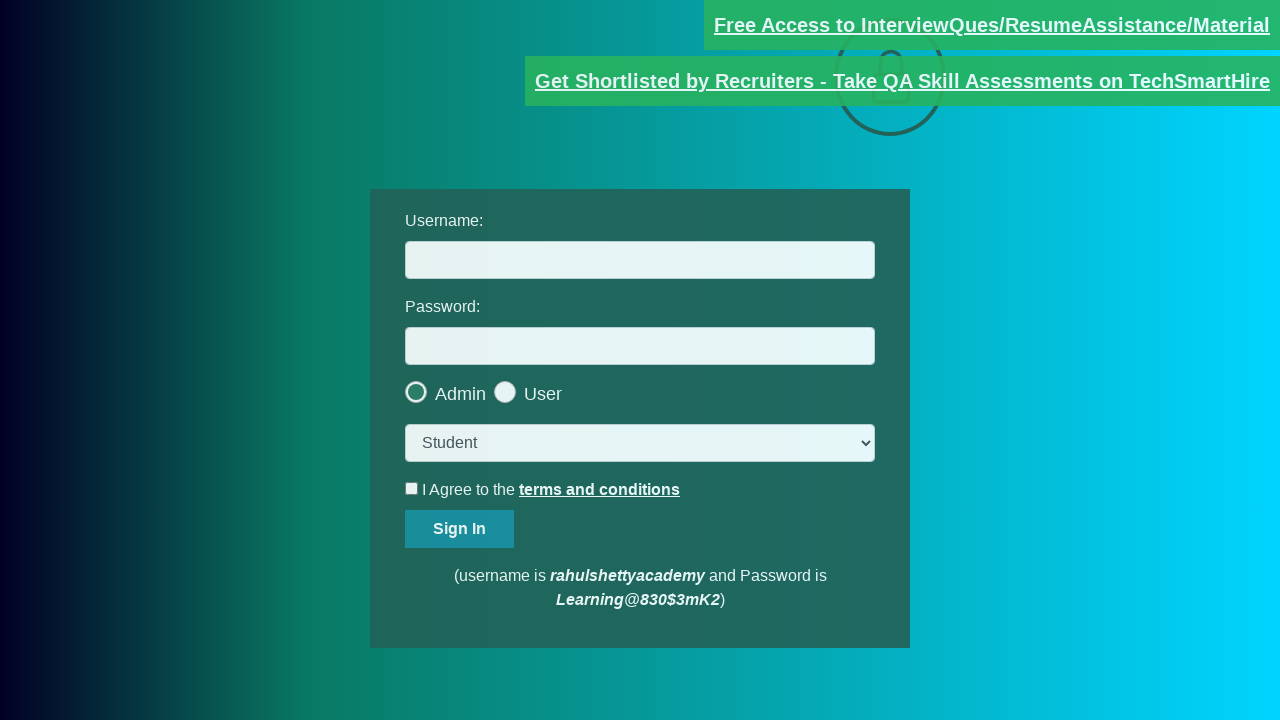

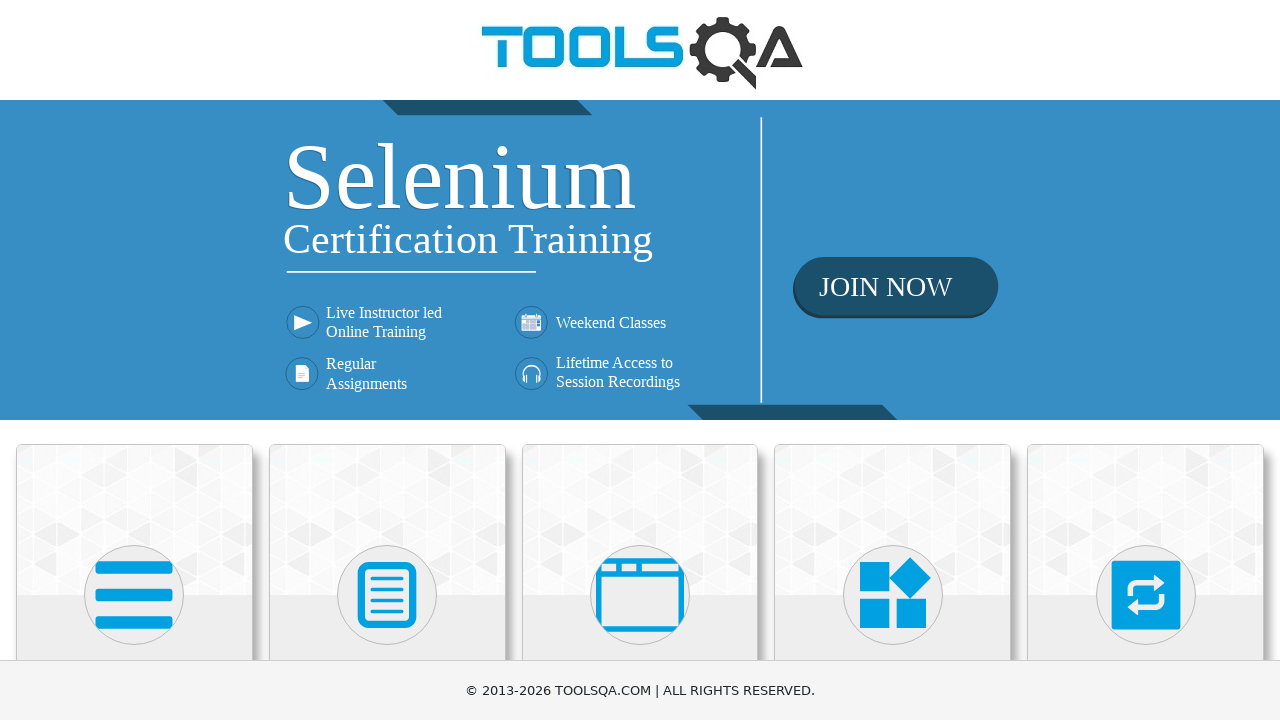